Tests file upload functionality by selecting a file and clicking the upload button on the Heroku test application

Starting URL: https://the-internet.herokuapp.com/upload

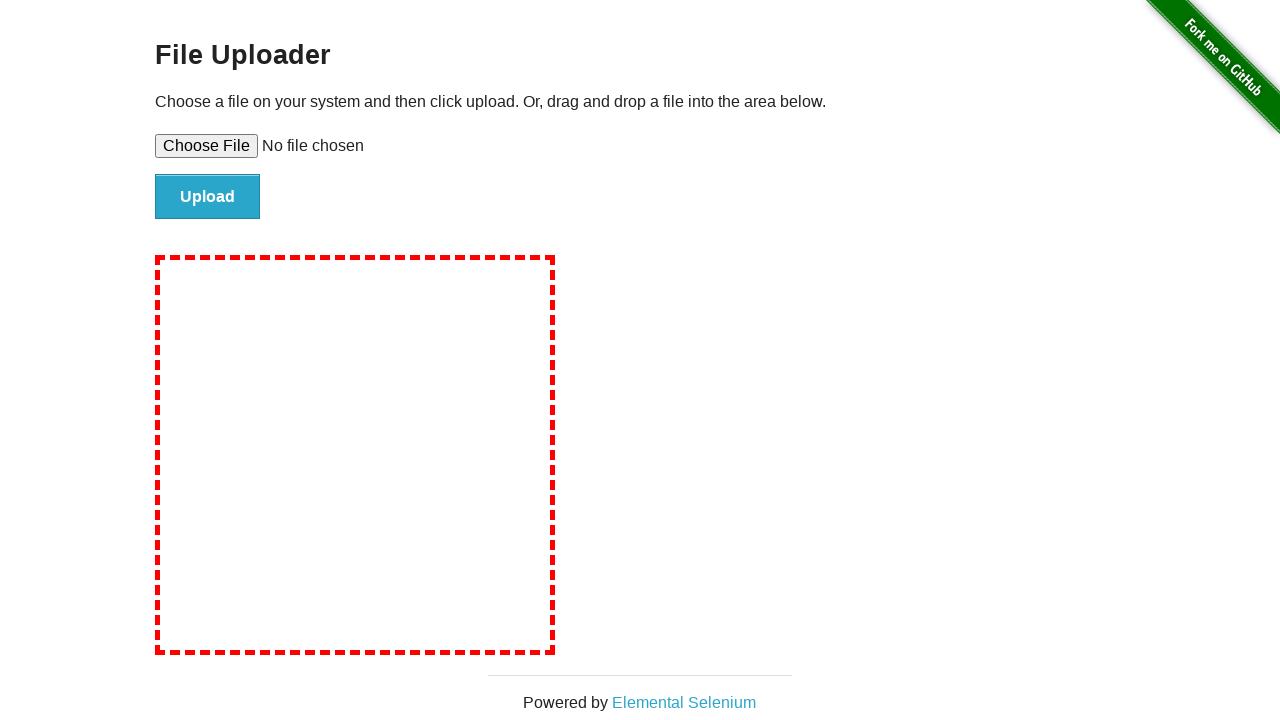

Created temporary test file for upload
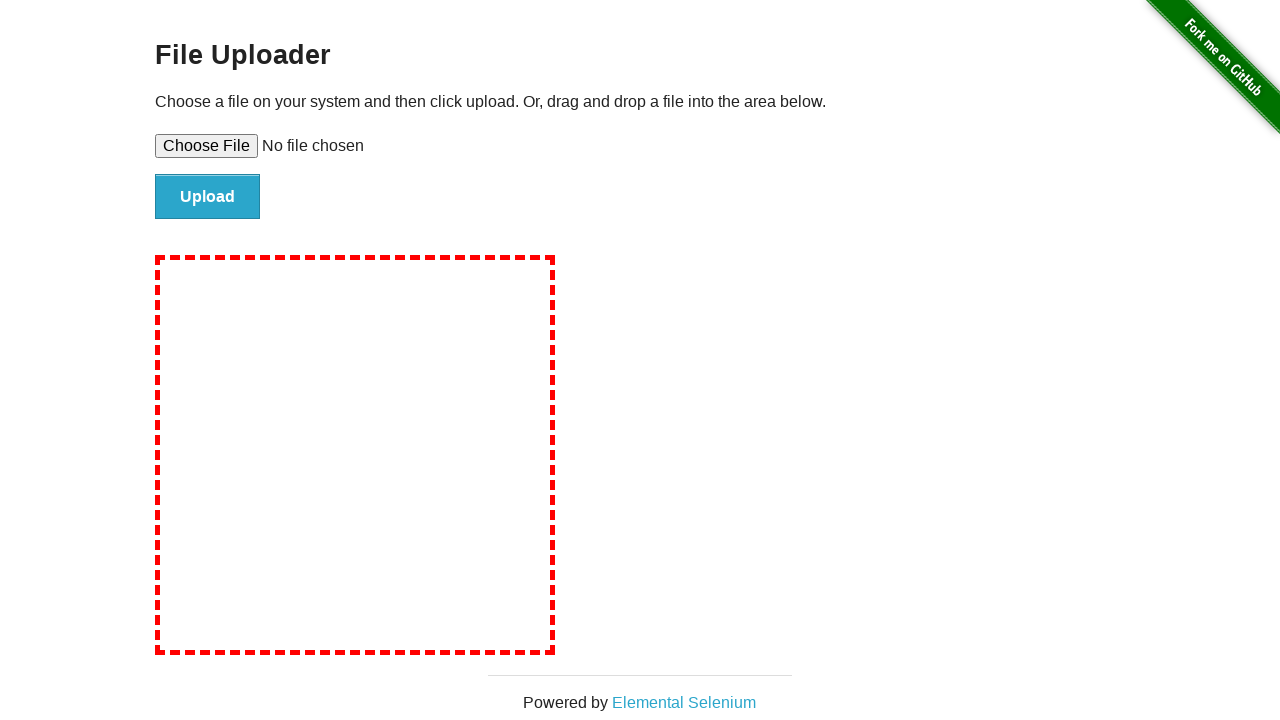

Selected test file using file input element
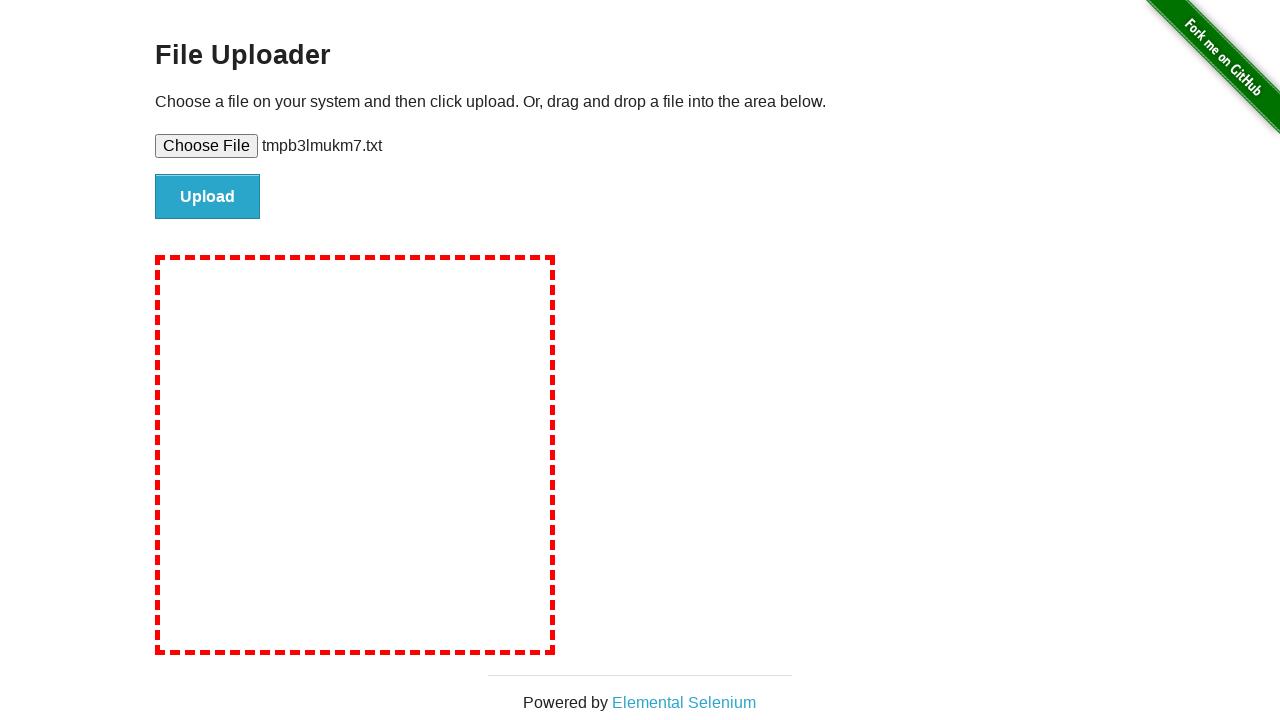

Clicked upload button to submit file at (208, 197) on #file-submit
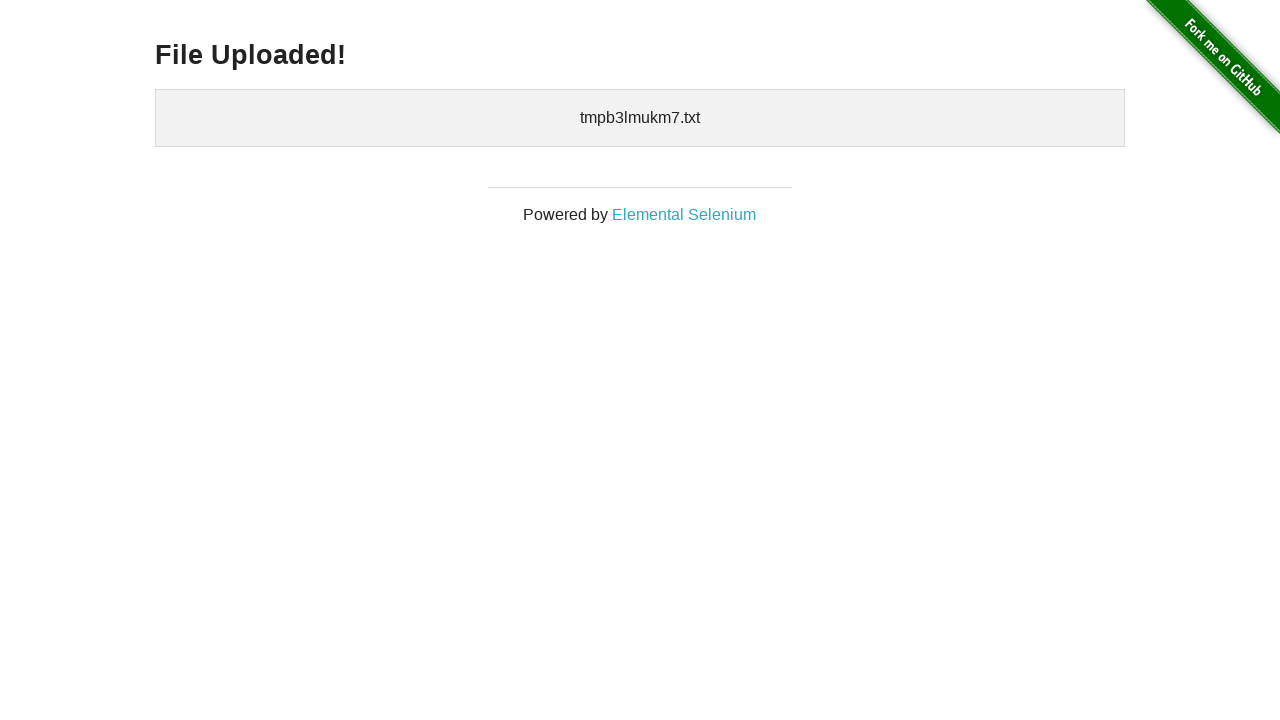

File upload completed and confirmation message displayed
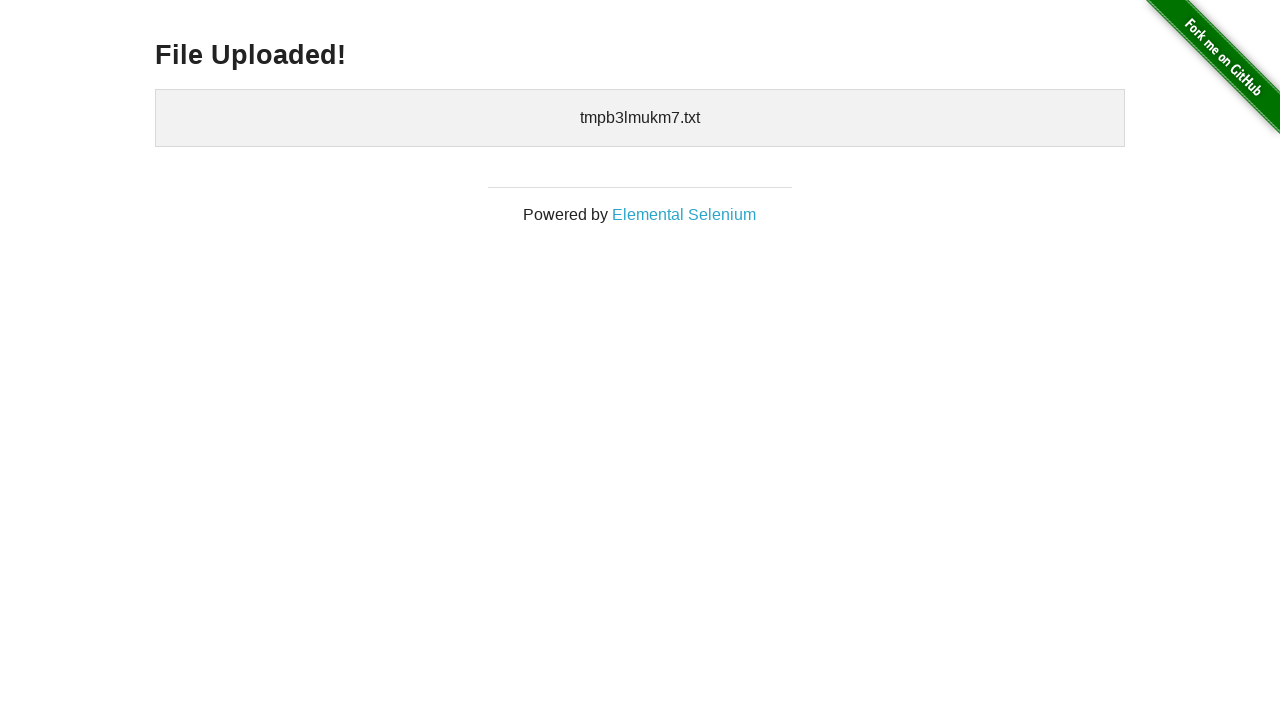

Cleaned up temporary test file
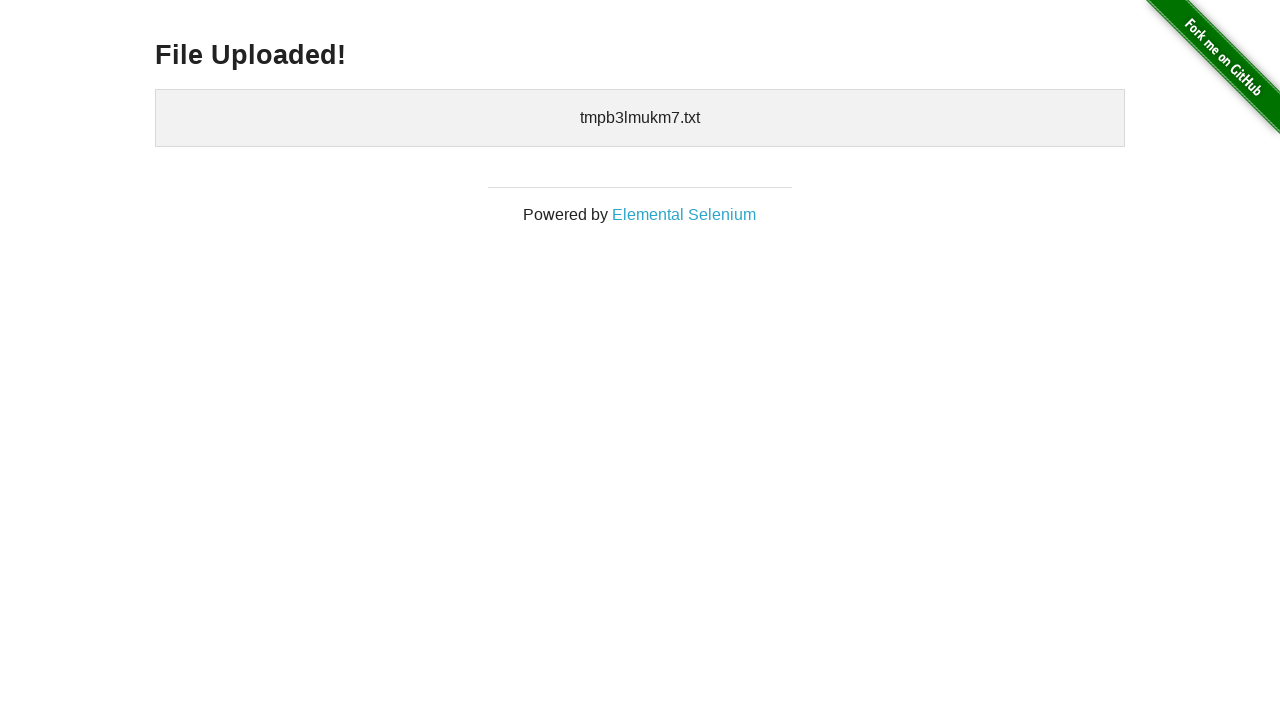

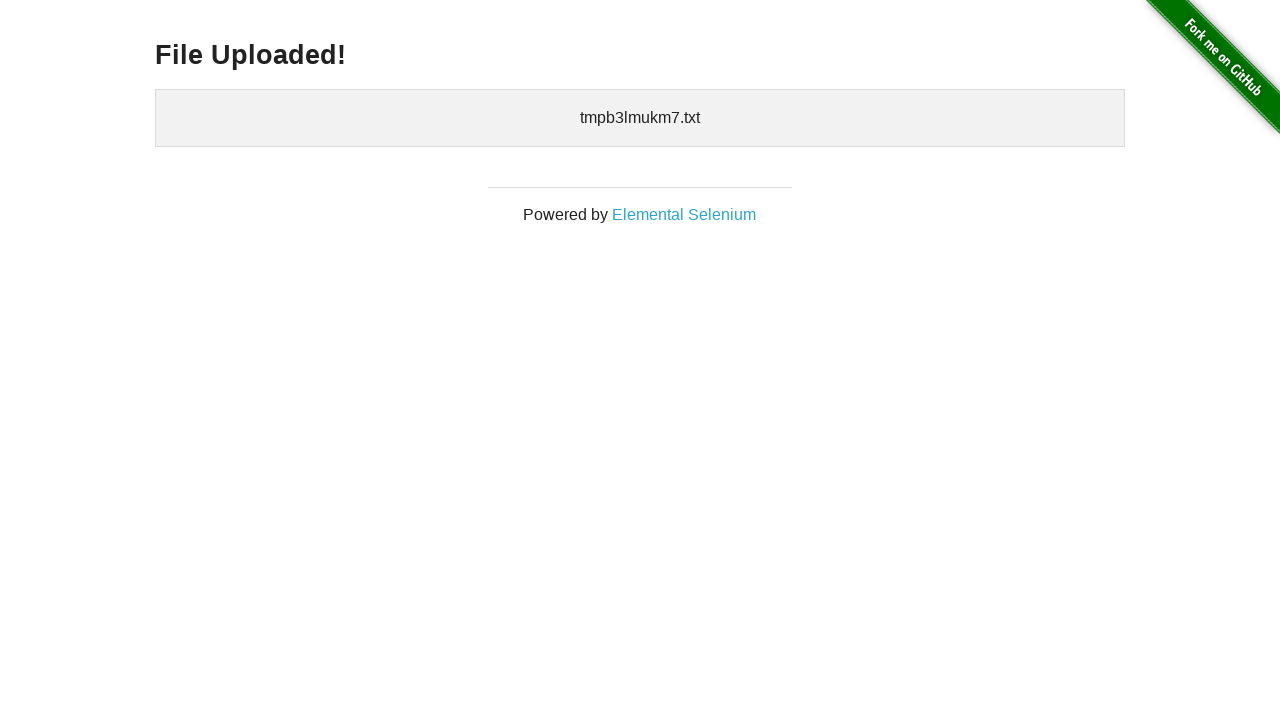